Tests navigation from the login page to the registration page by clicking the Register button in the right column, then verifies the page title contains "Register Account".

Starting URL: https://naveenautomationlabs.com/opencart/index.php?route=account/login

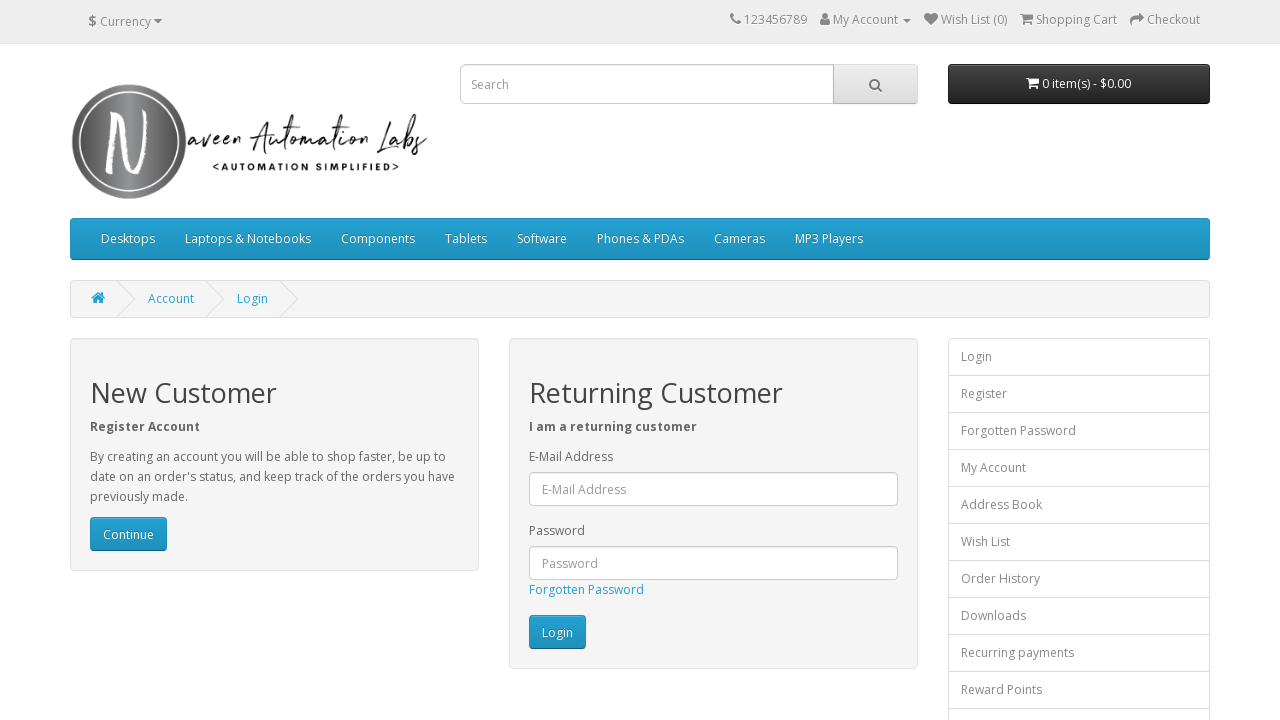

Clicked Register button in right column at (1079, 394) on xpath=((//*[@id='column-right']//a)[2])
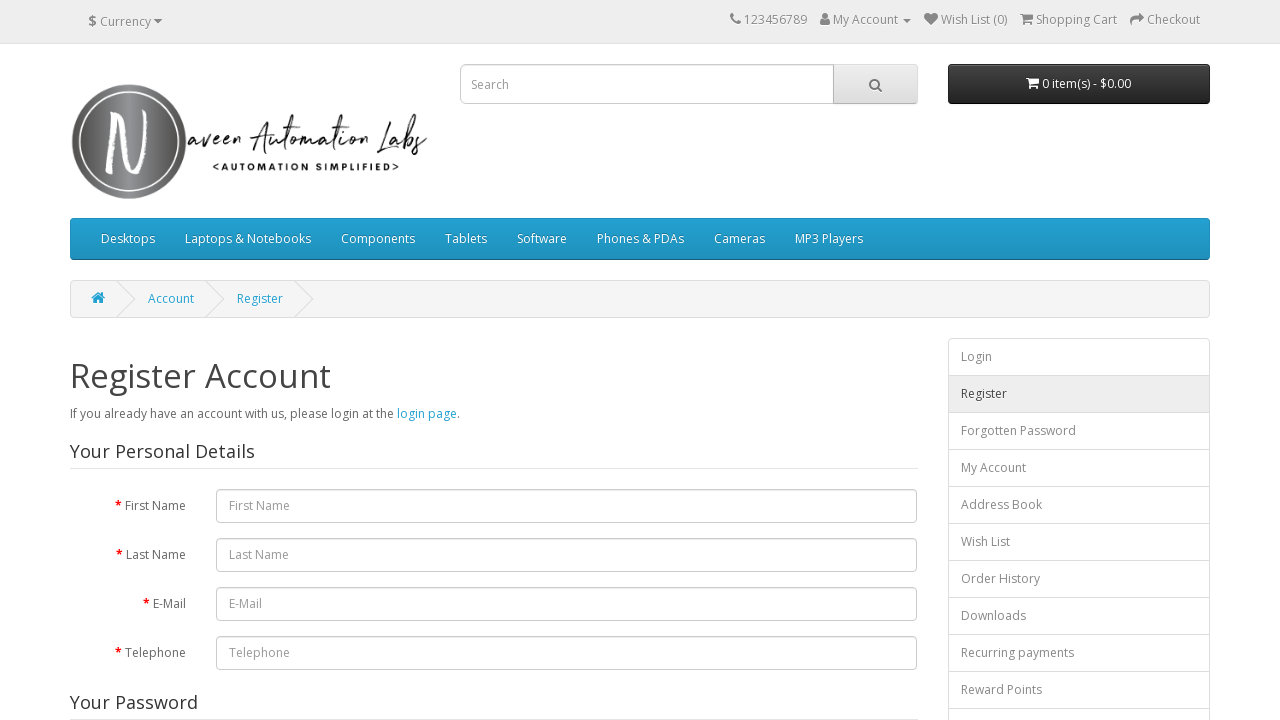

Page loaded and DOM content ready
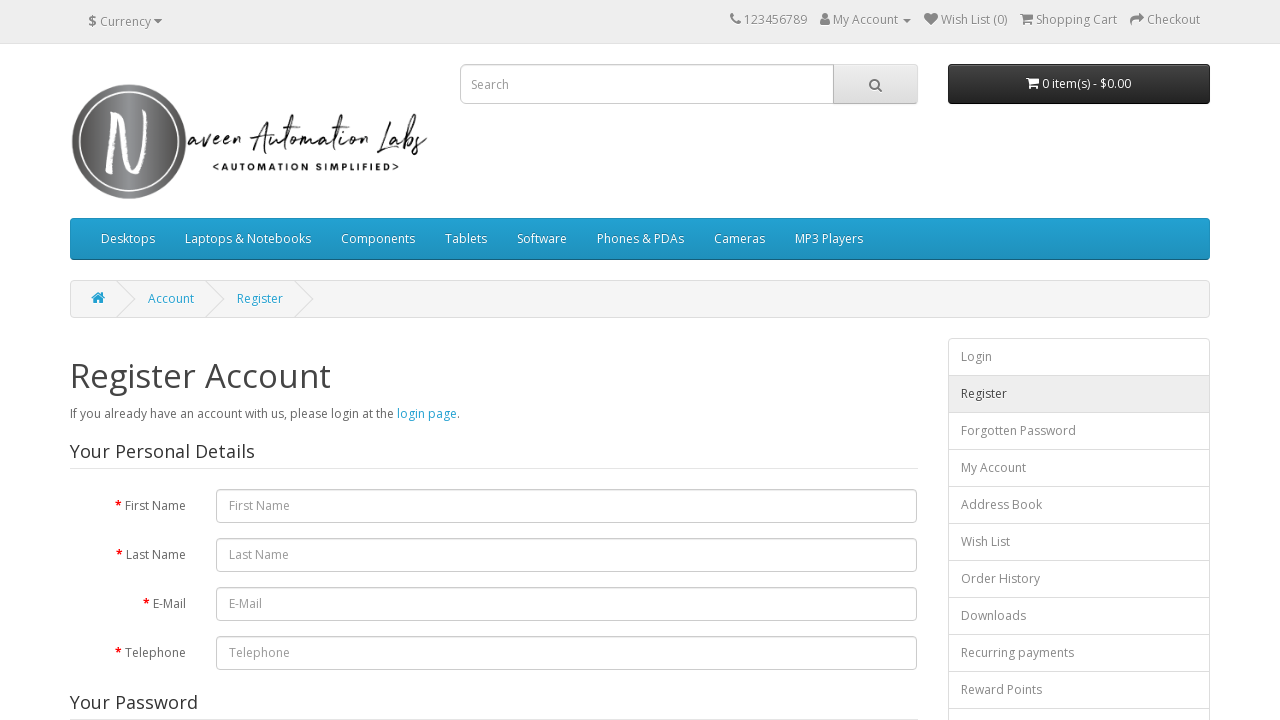

Verified page title contains 'Register Account'
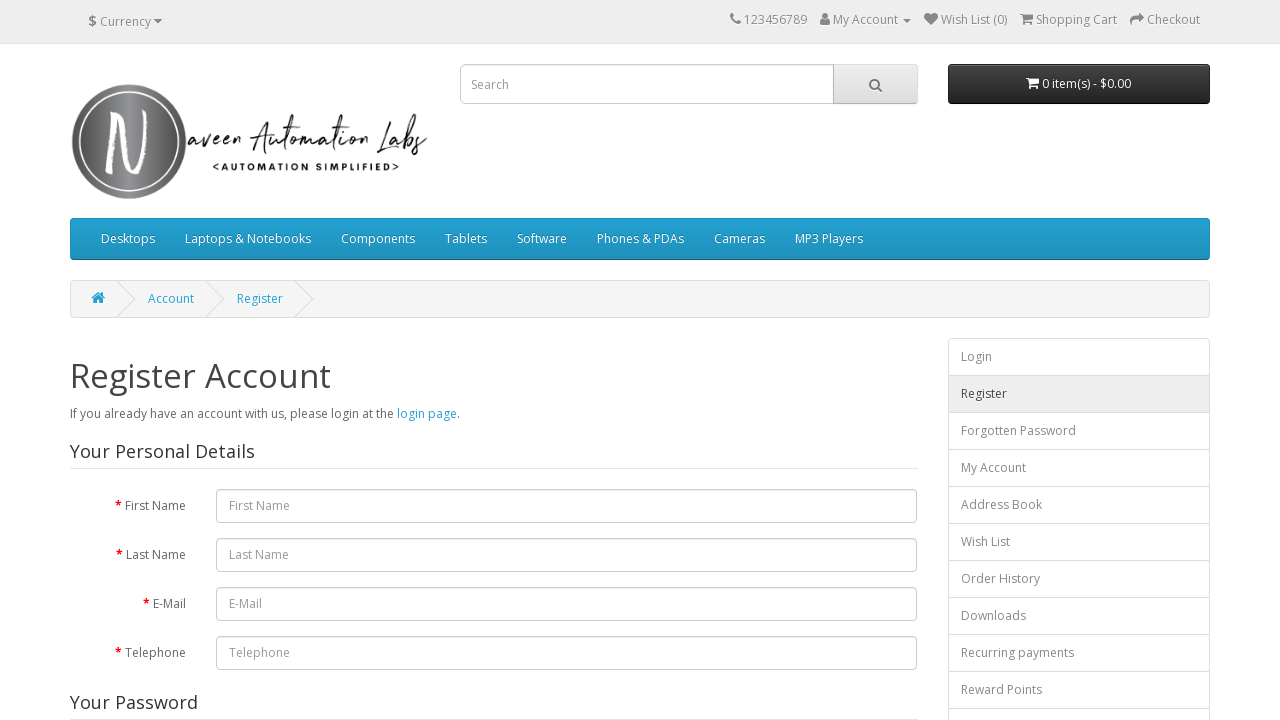

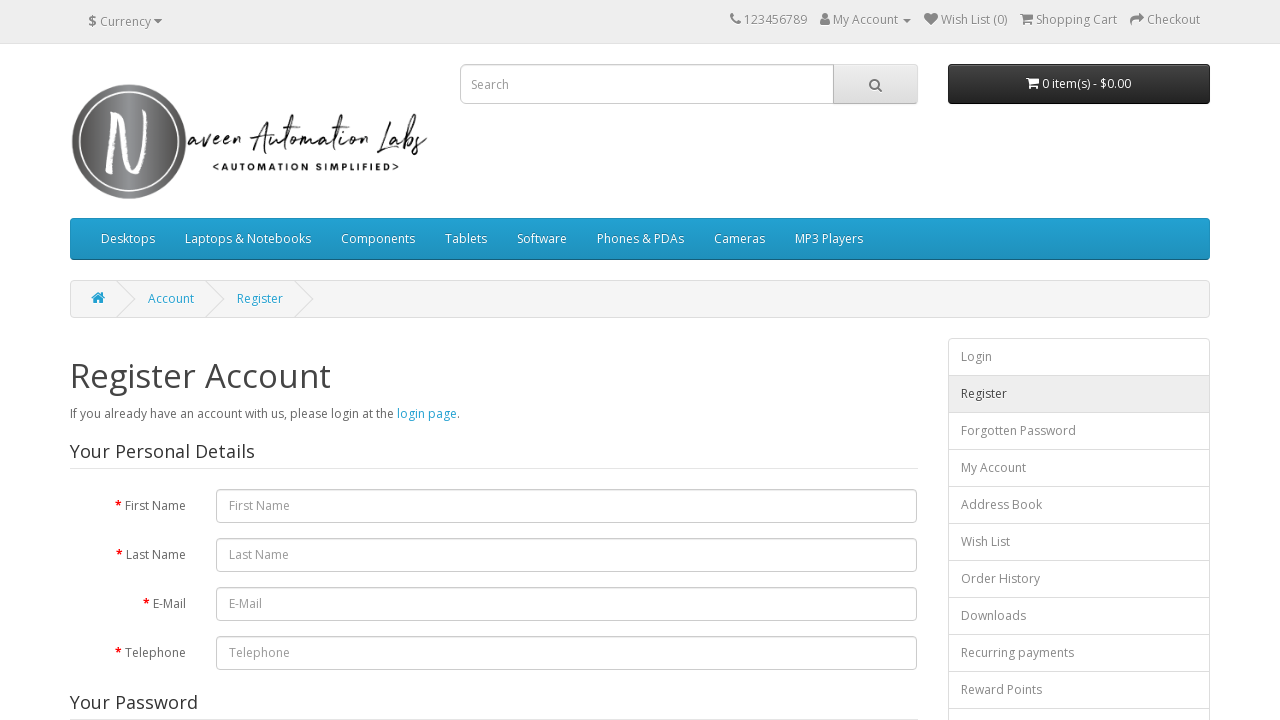